Tests browser zoom functionality by navigating to a demo e-commerce site and changing the page zoom level to 50% and then 80% using JavaScript execution.

Starting URL: https://demo.nopcommerce.com/

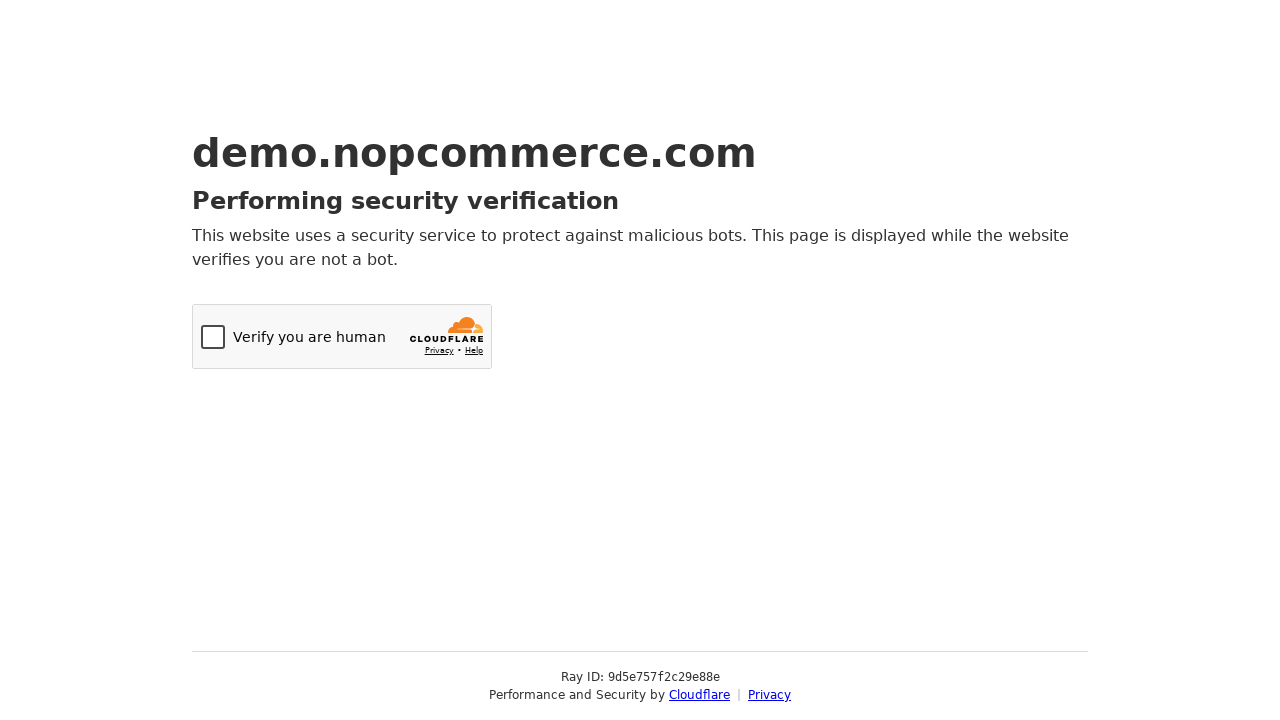

Set viewport size to 1920x1080
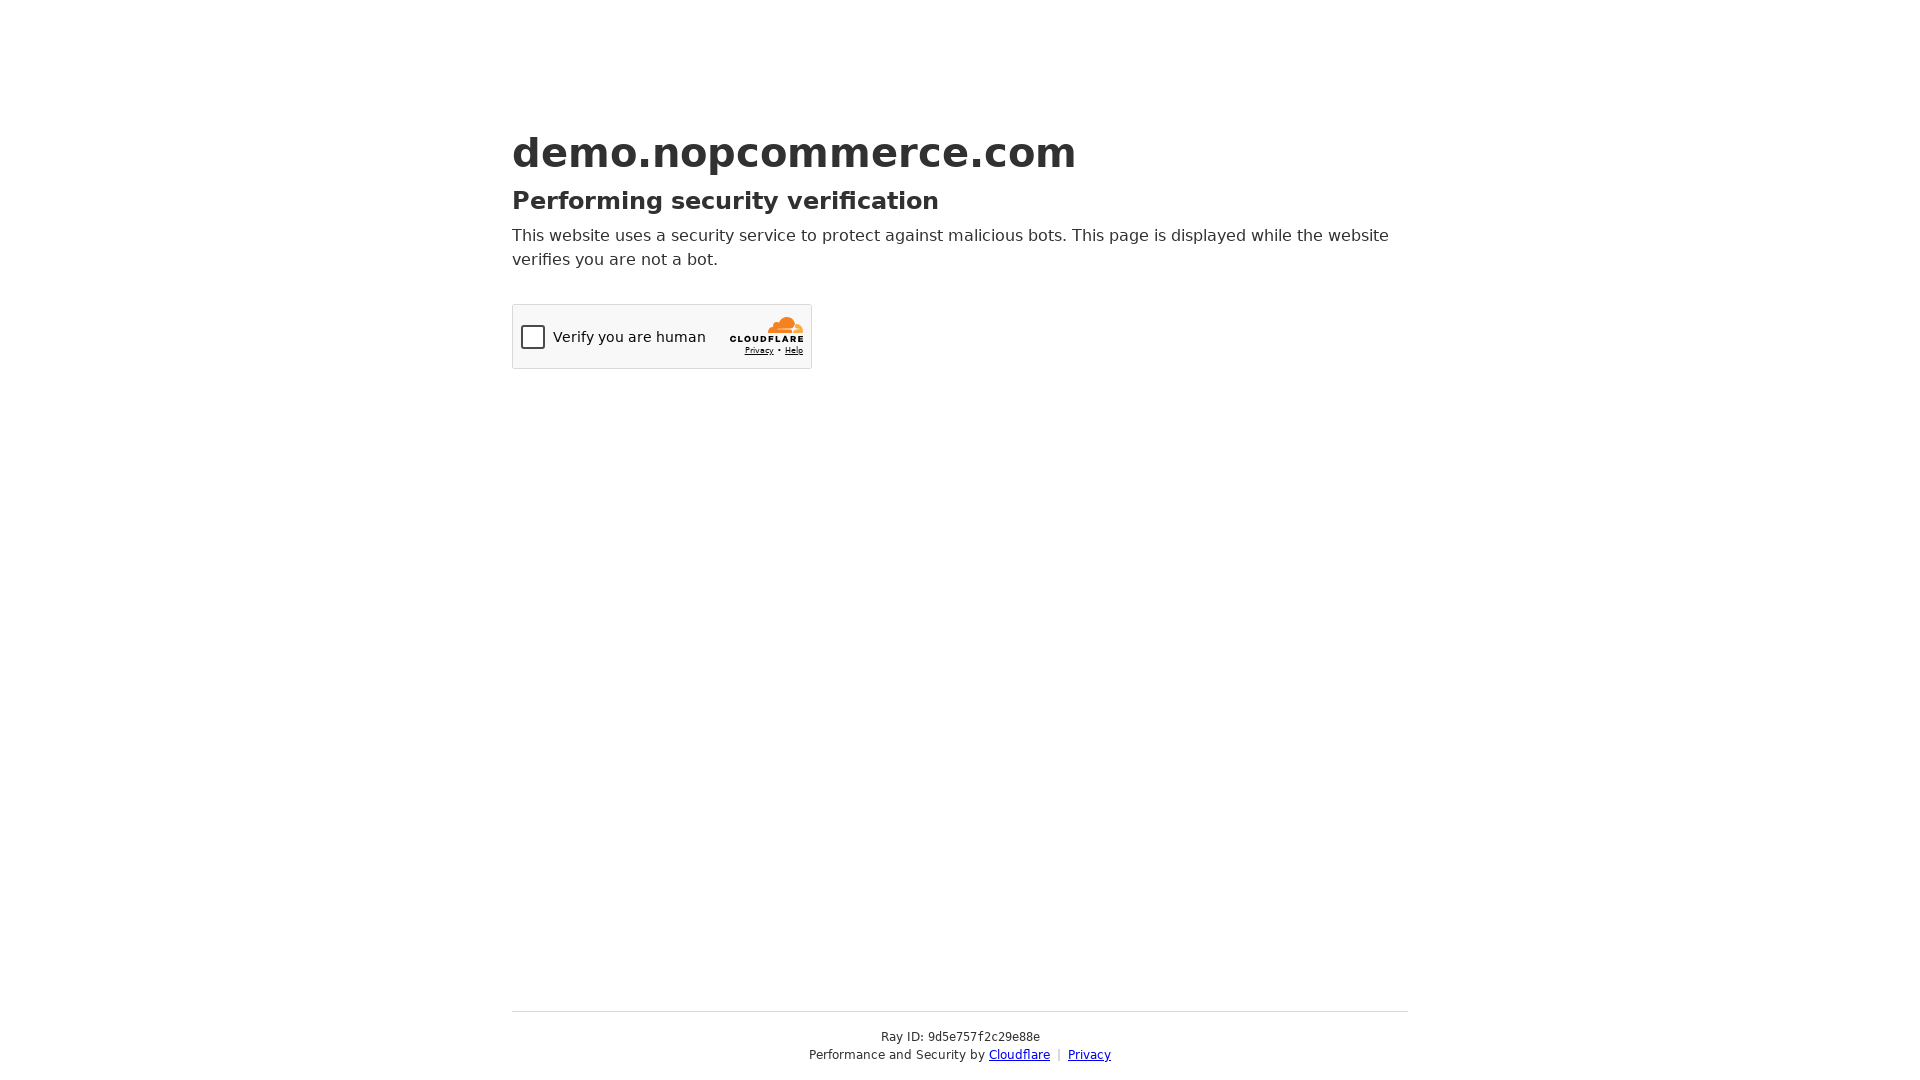

Set page zoom level to 50%
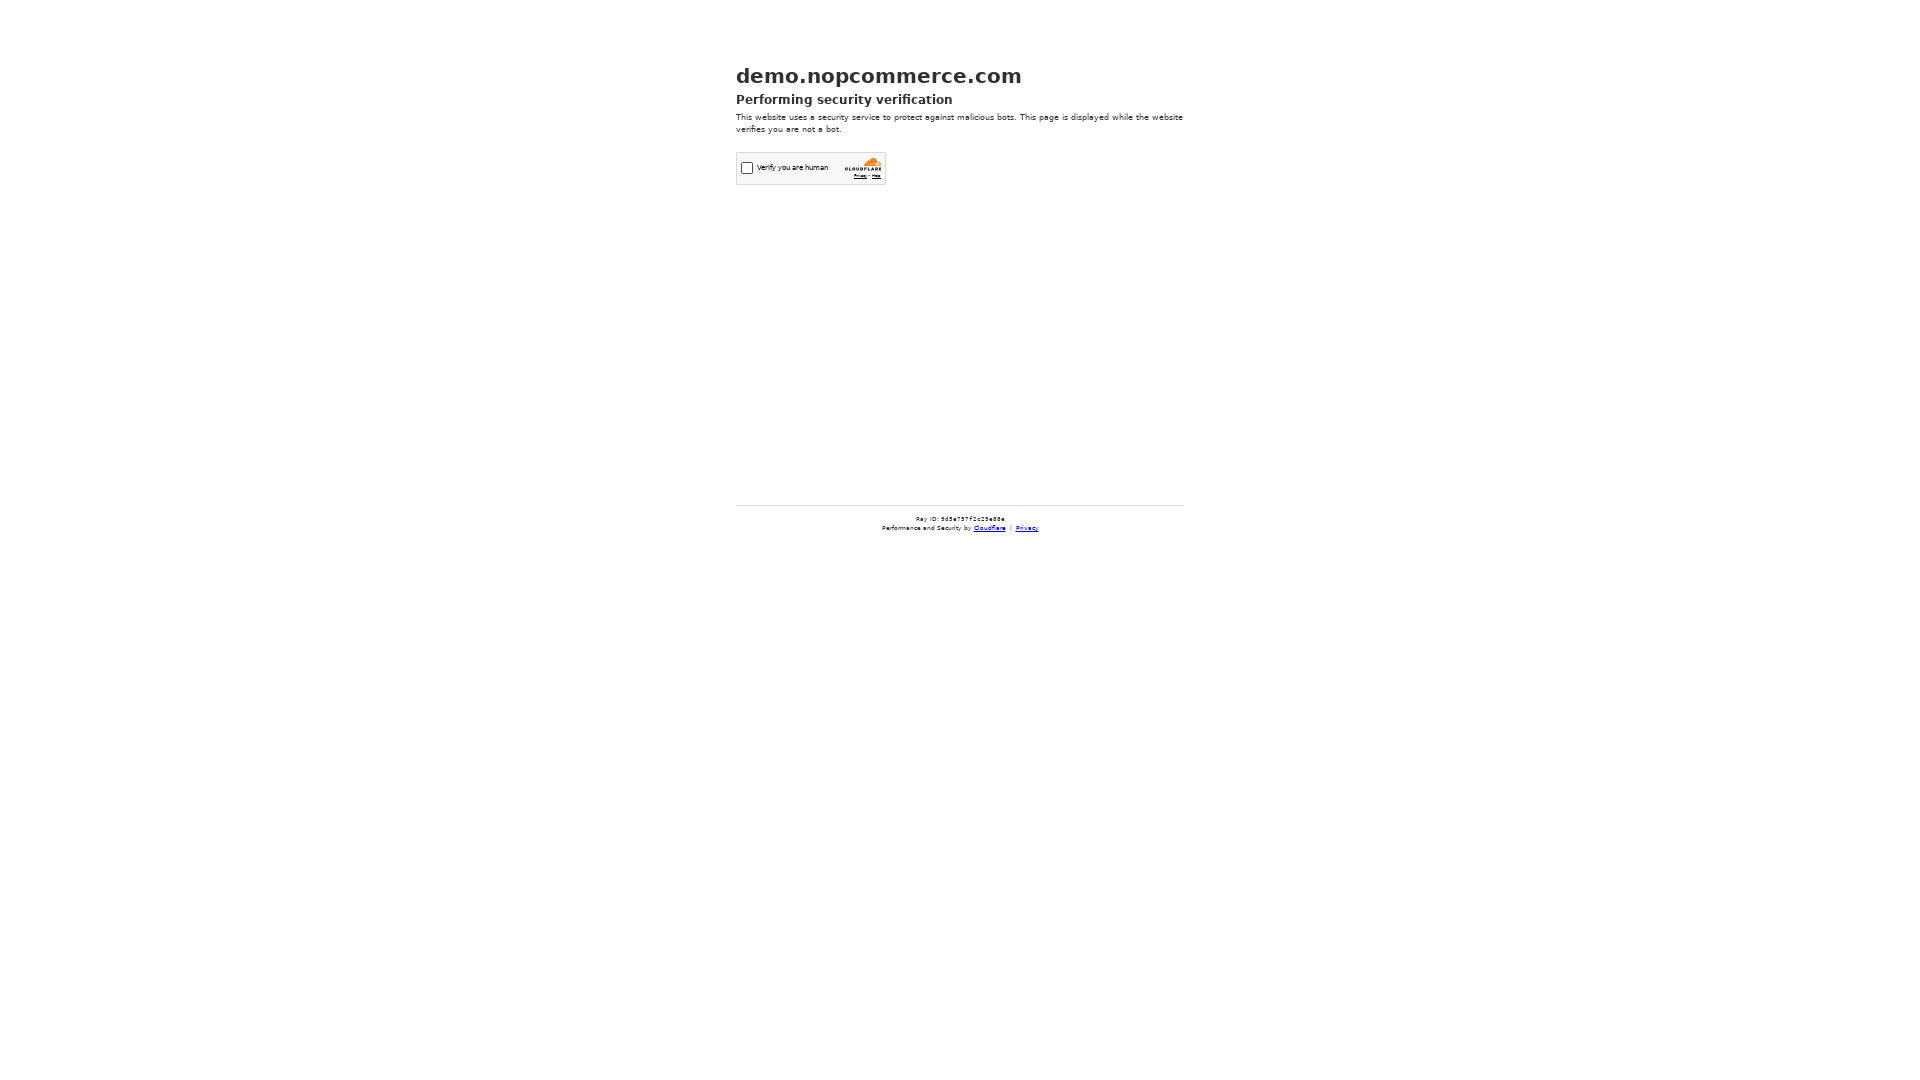

Waited 2 seconds to observe 50% zoom effect
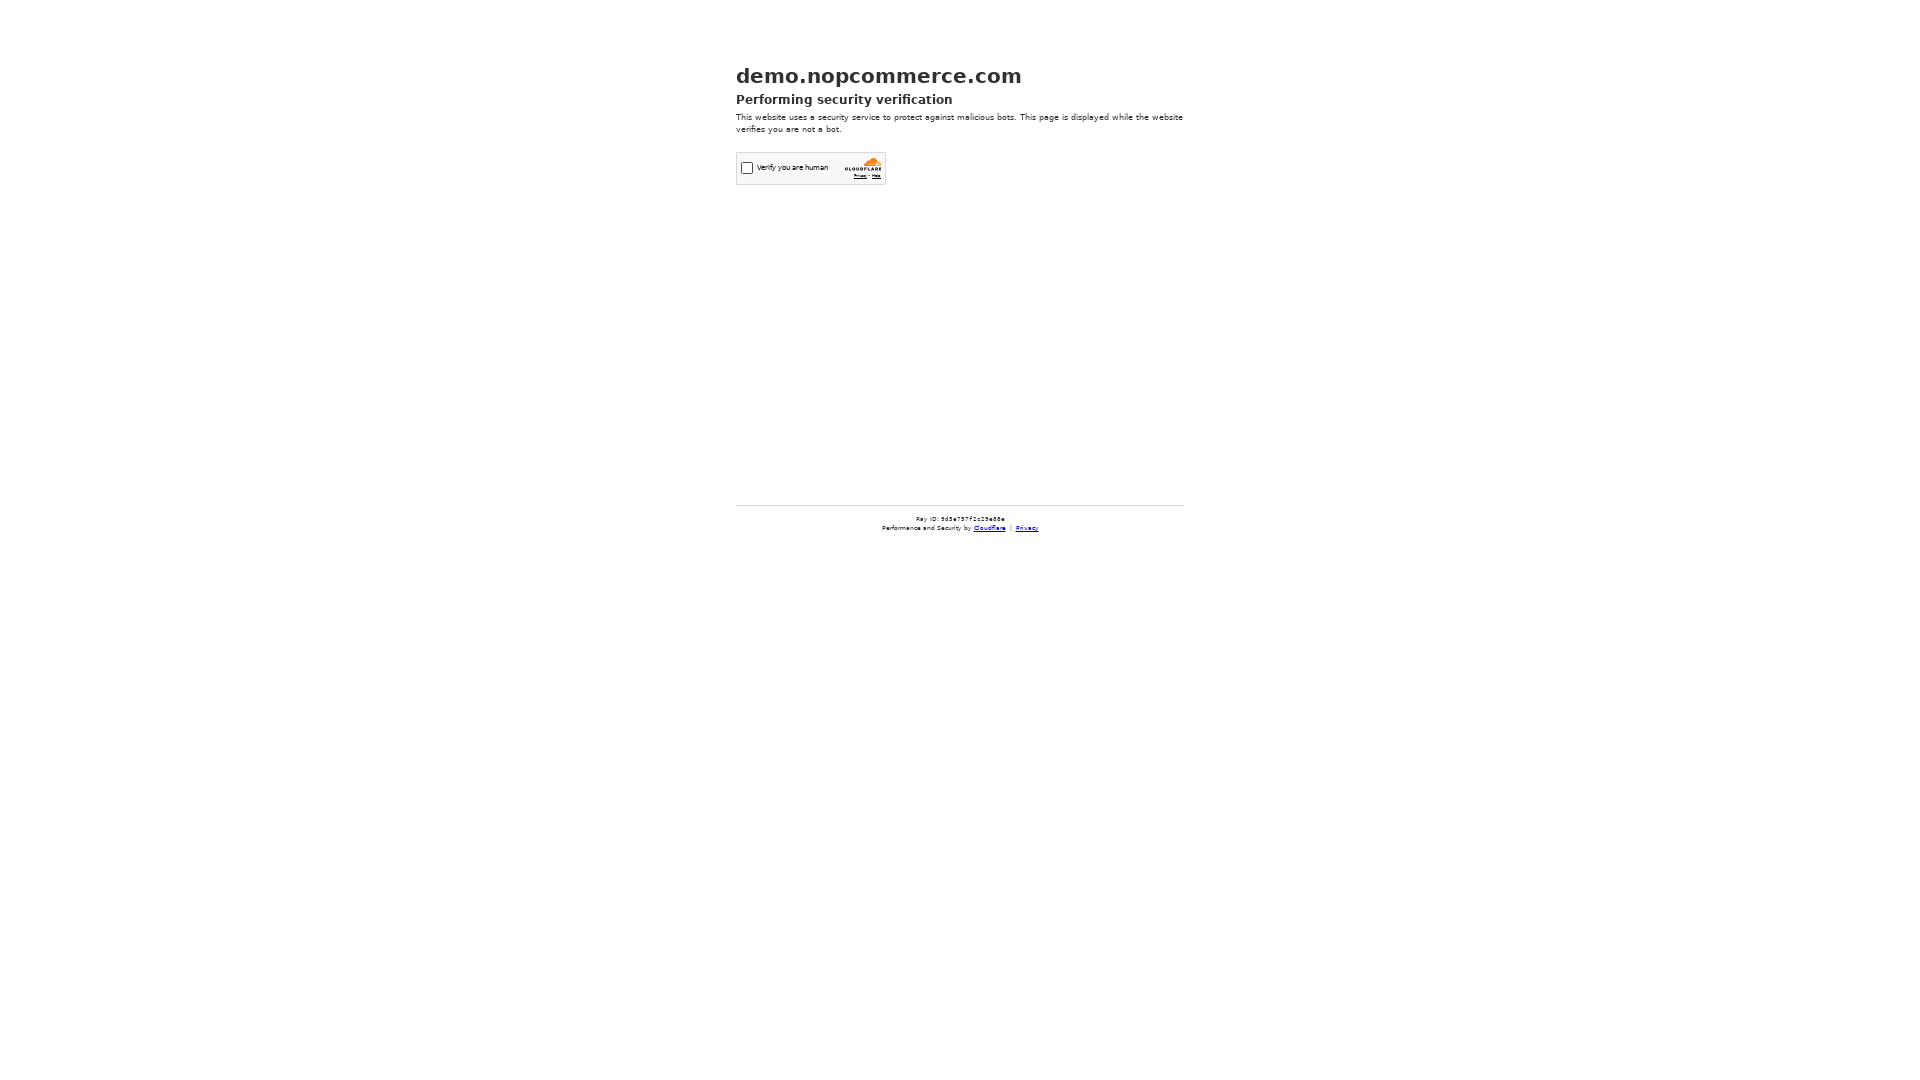

Set page zoom level to 80%
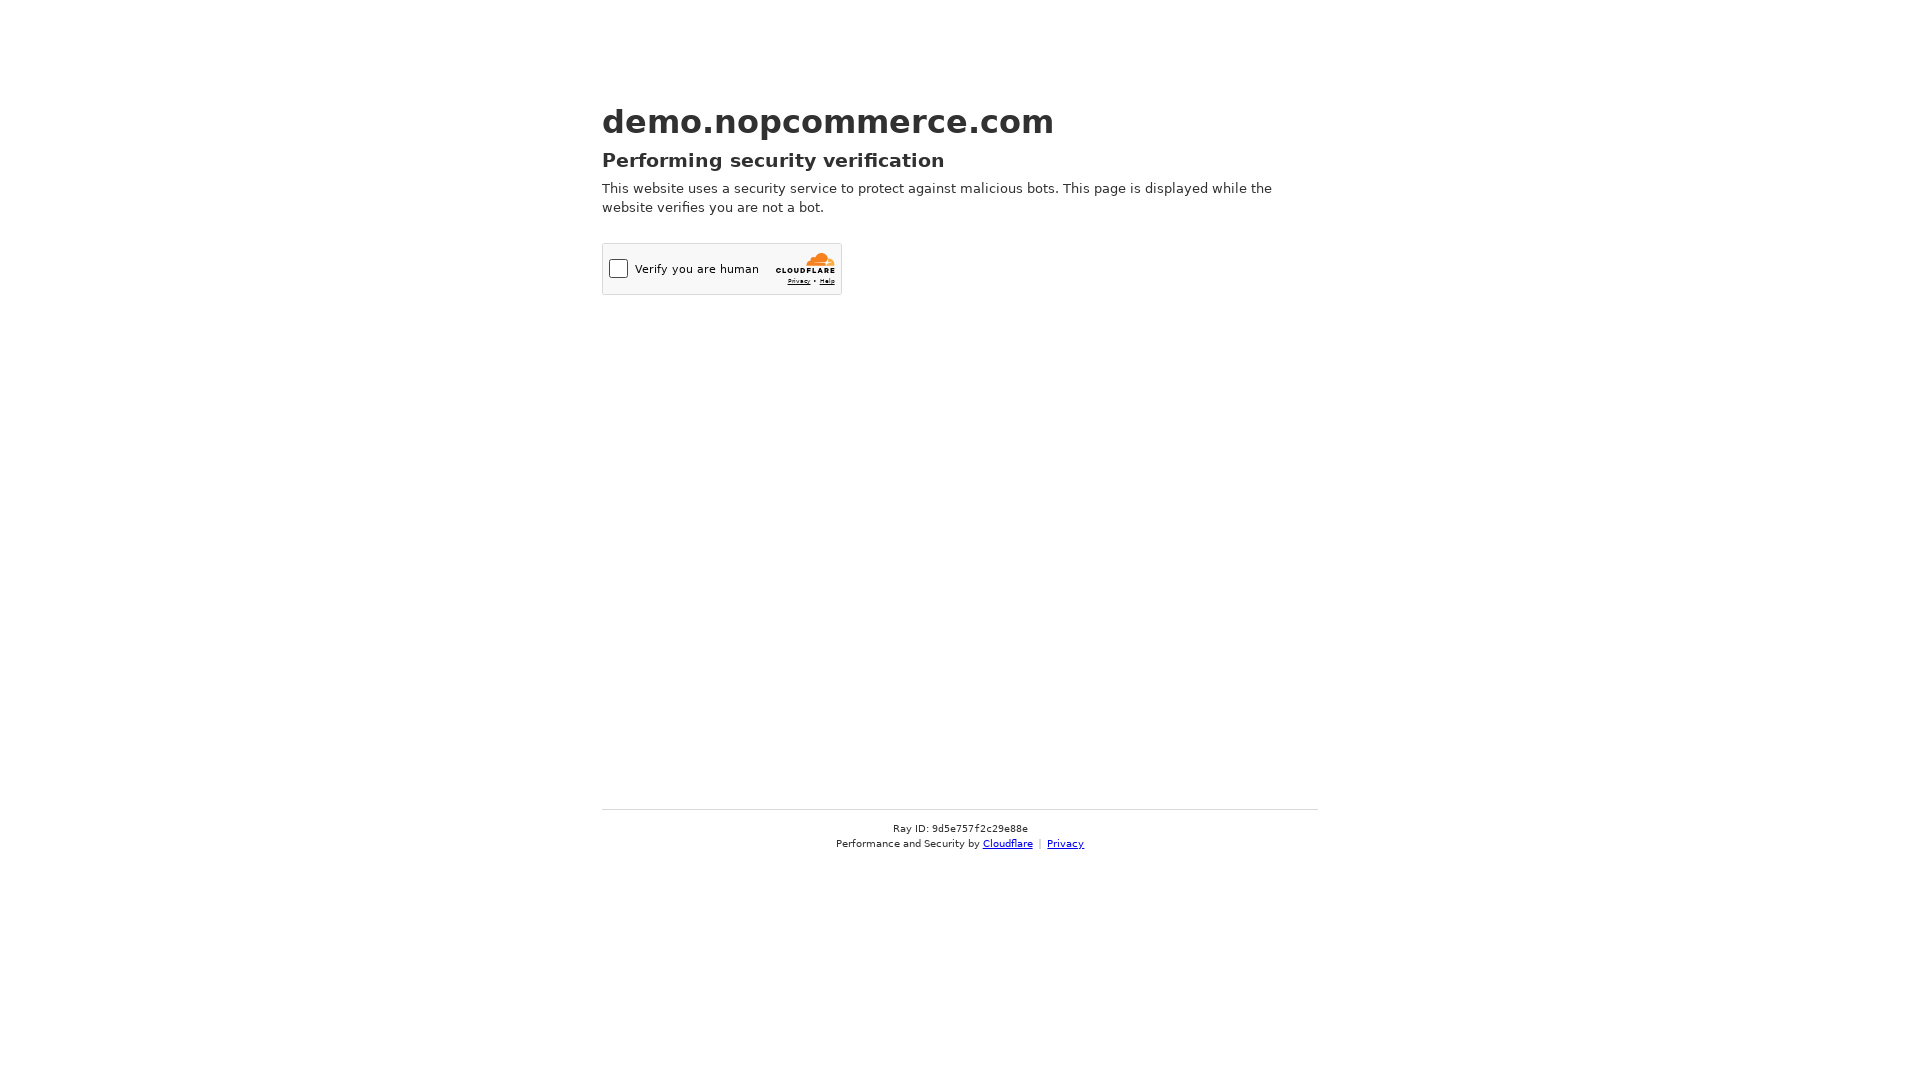

Waited 2 seconds to observe 80% zoom effect
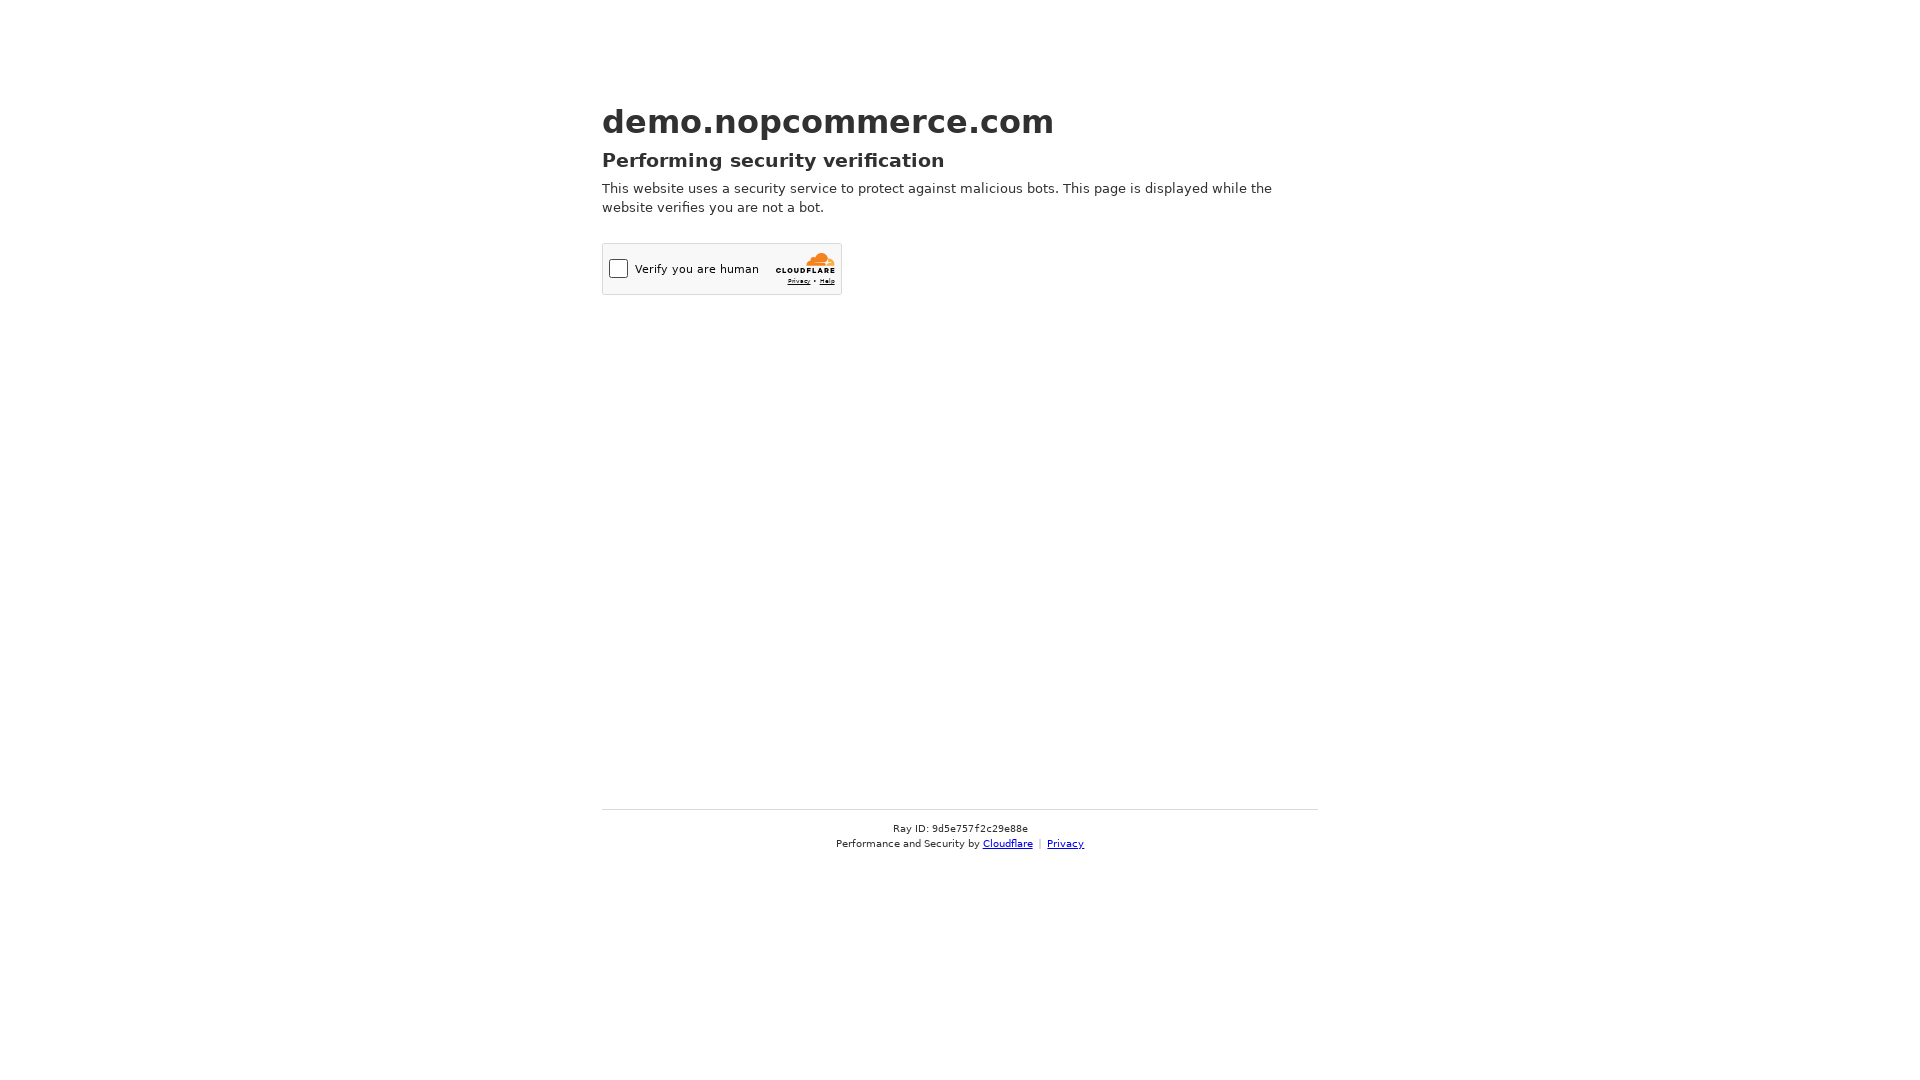

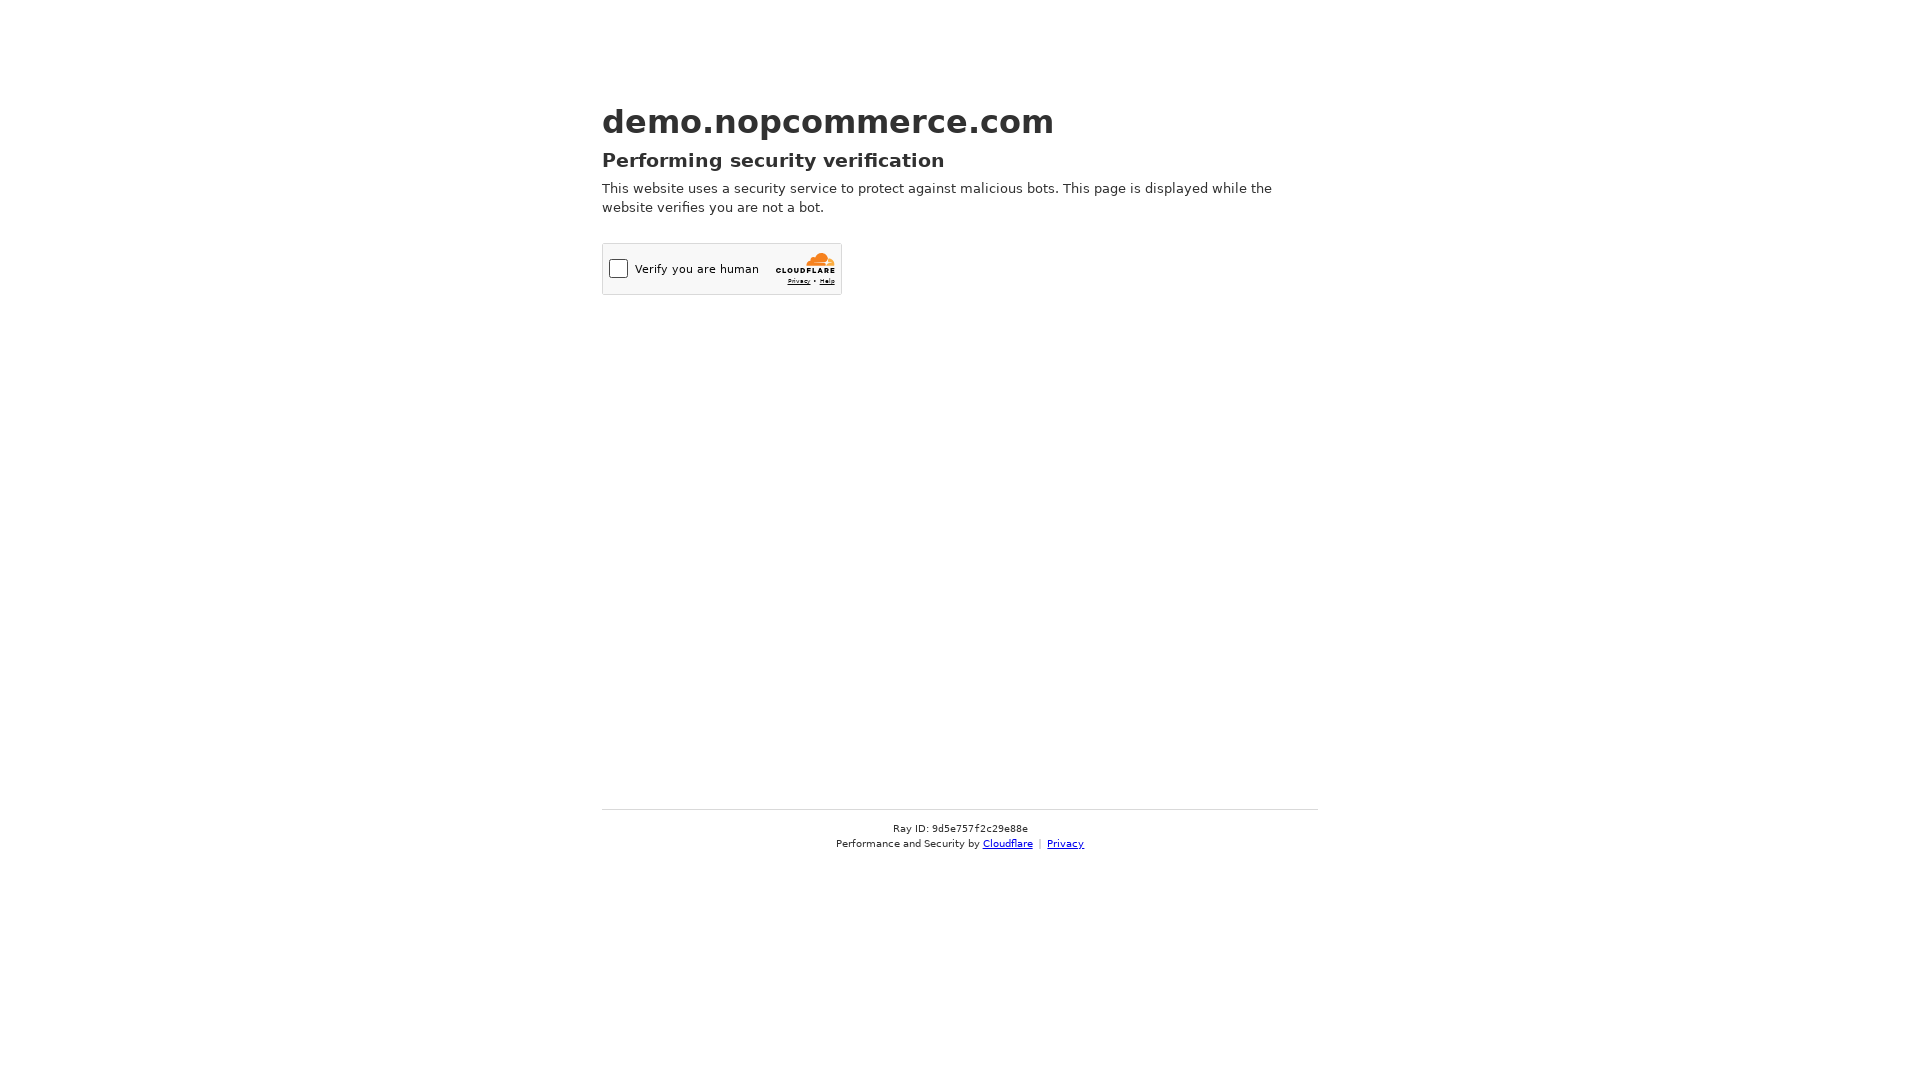